Tests dynamic loading functionality by clicking a start button and verifying that "Hello World!" text appears after loading completes

Starting URL: https://automationfc.github.io/dynamic-loading/

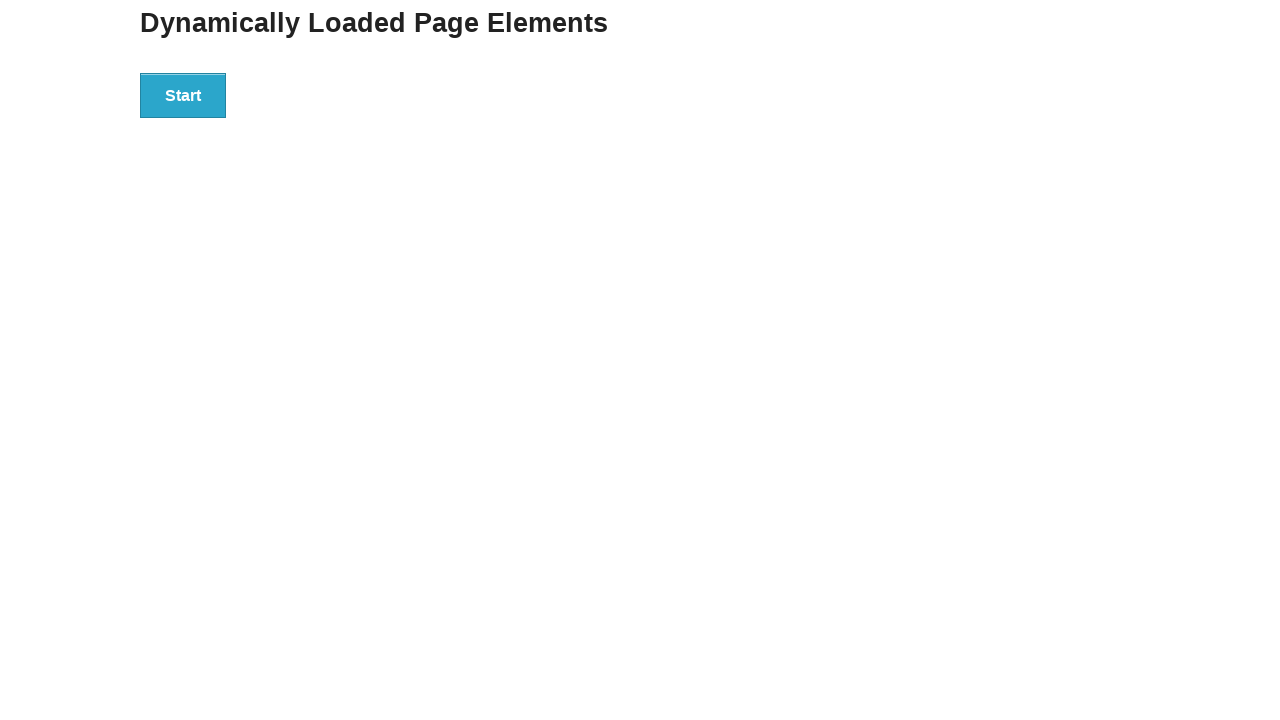

Clicked the start button to trigger dynamic loading at (183, 95) on div#start>button
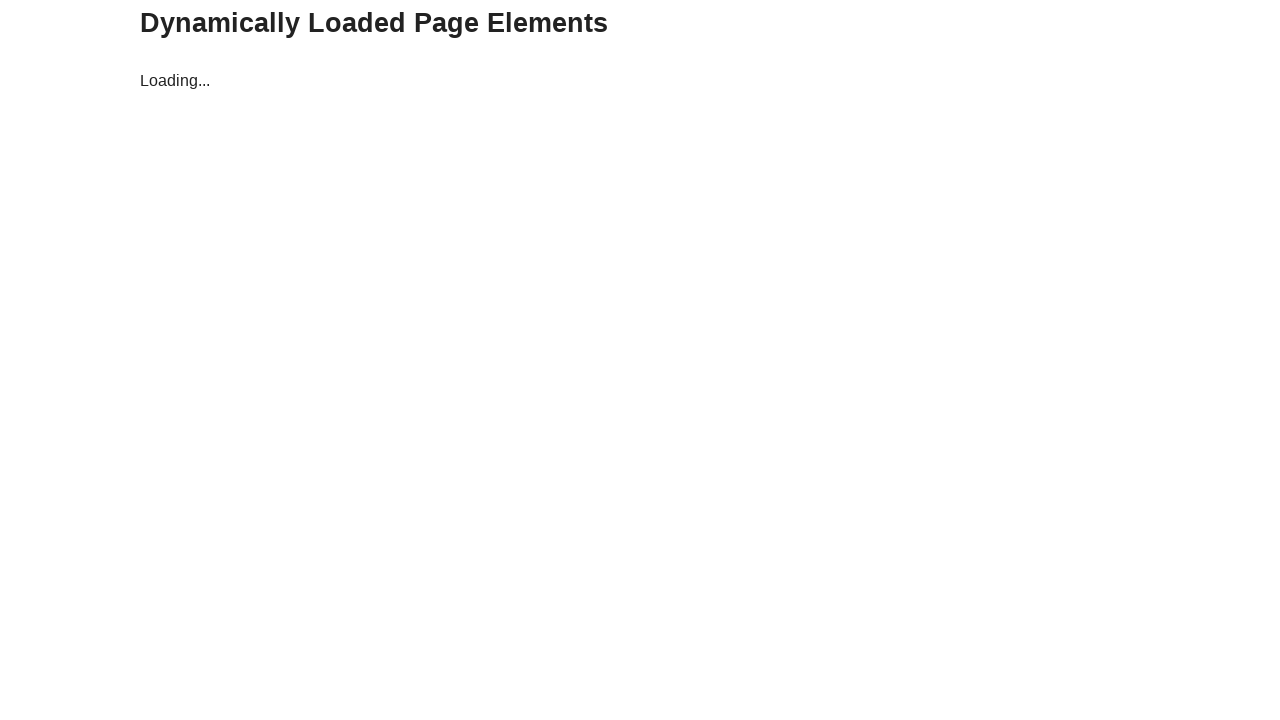

Waited for dynamically loaded content to appear
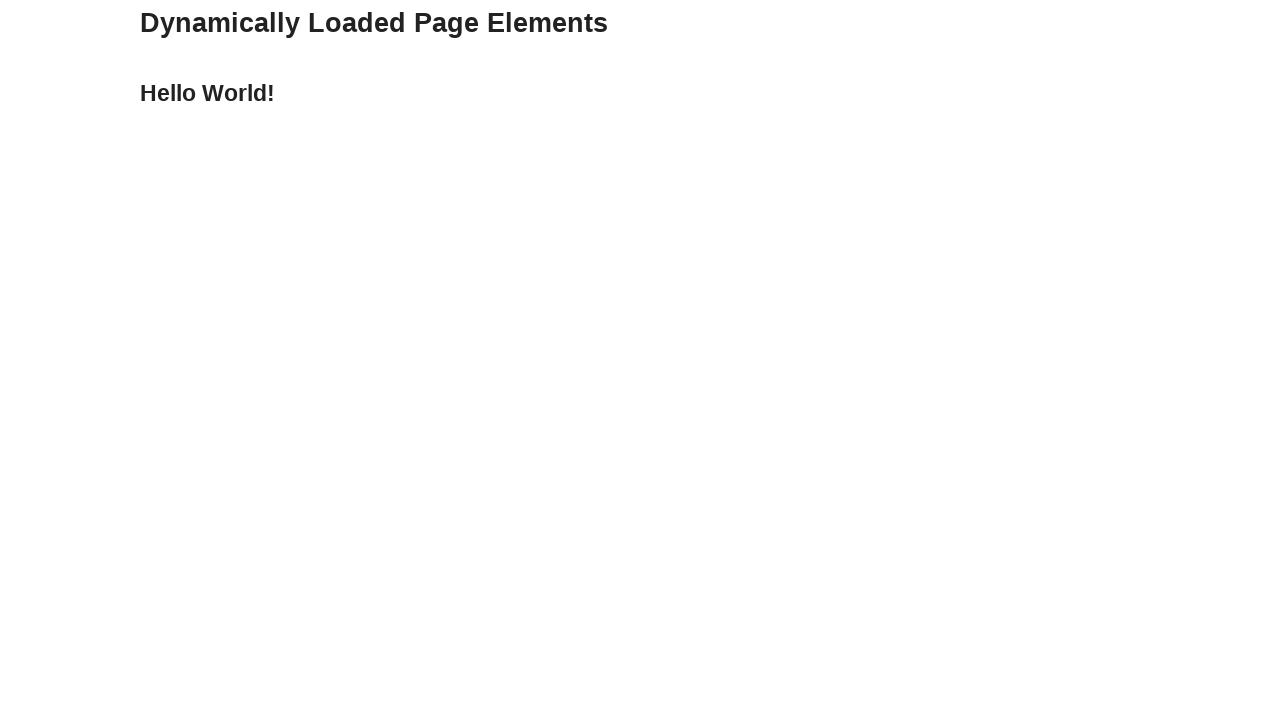

Verified 'Hello World!' text appears after loading completes
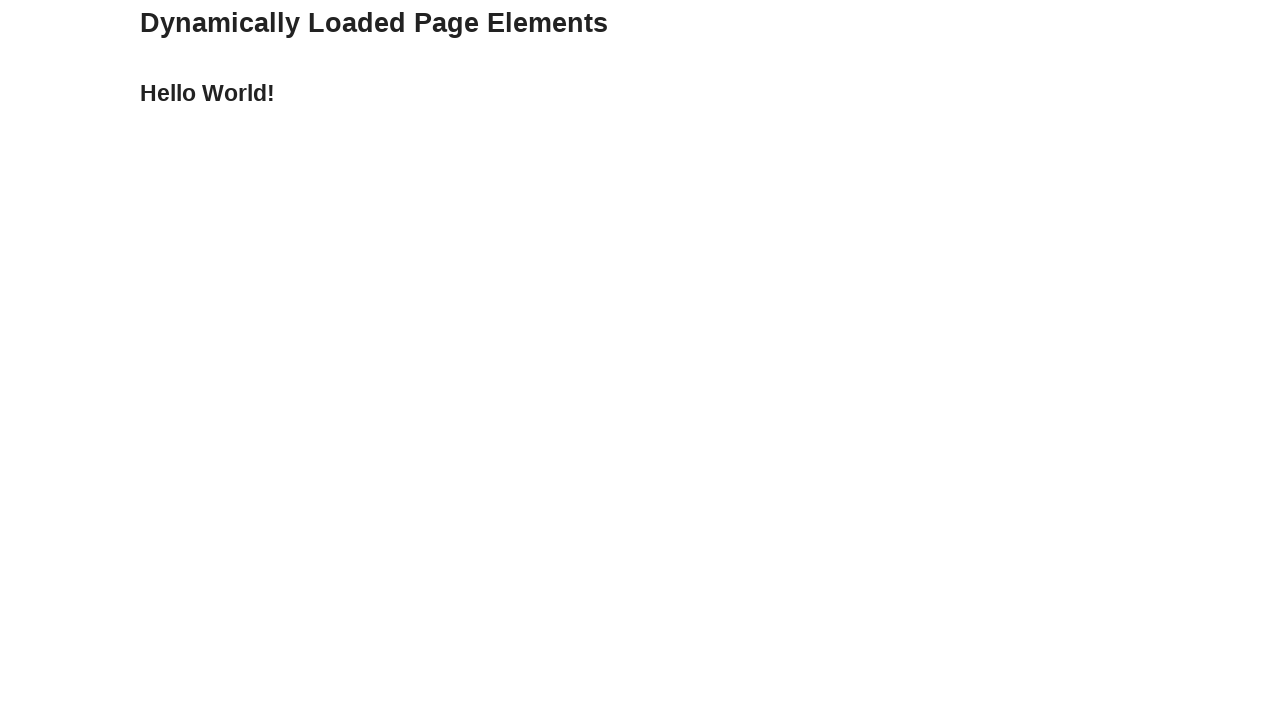

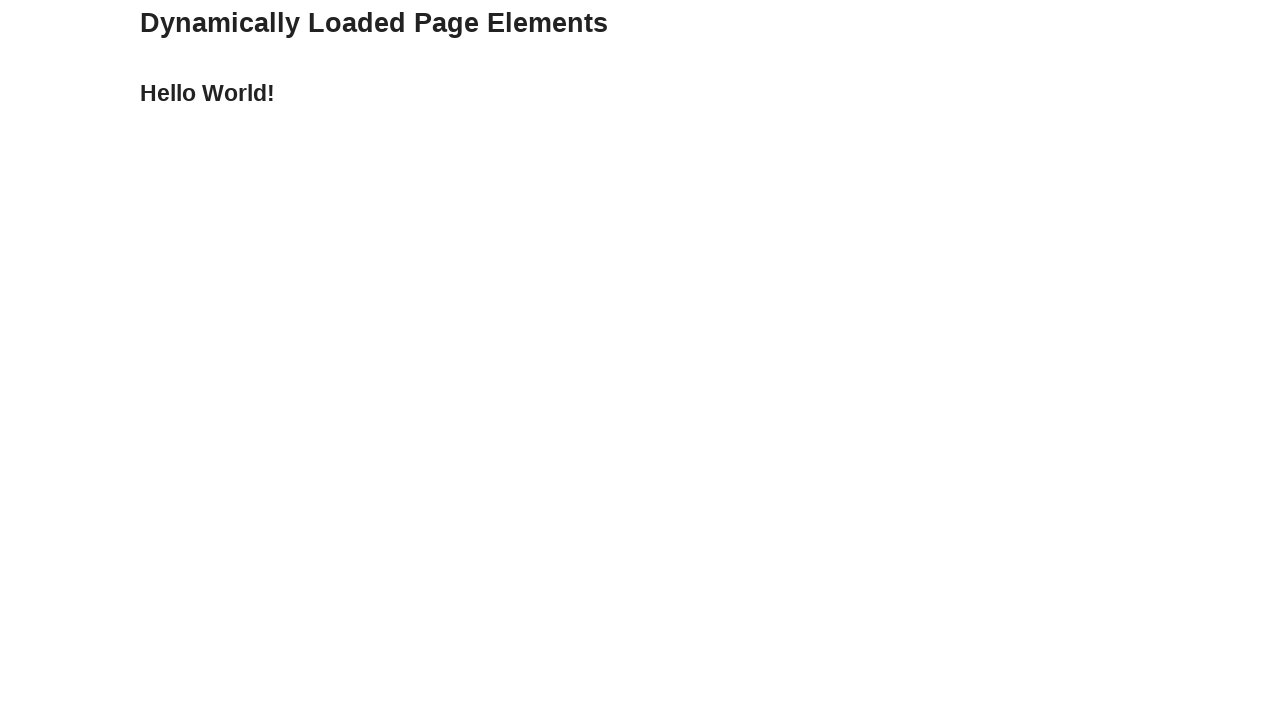